Tests dropdown selection functionality by selecting a language option from a dropdown menu

Starting URL: https://www.qa-practice.com/elements/select/single_select

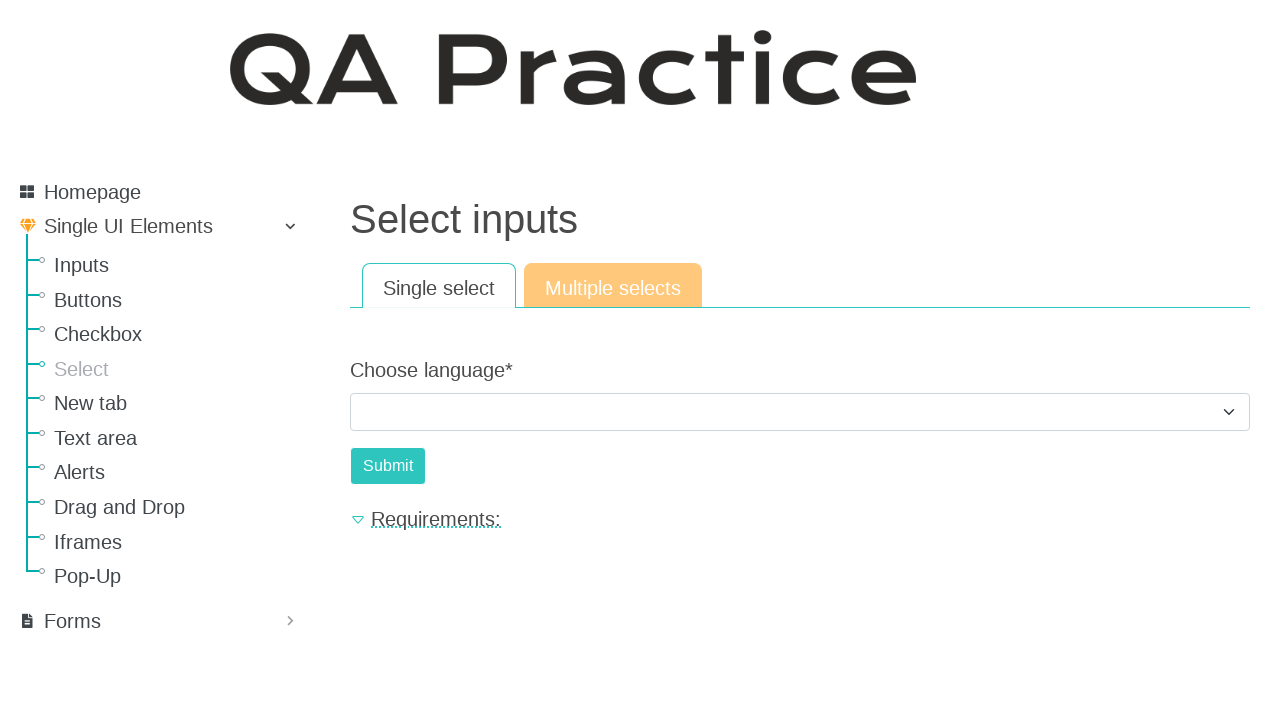

Selected 'Ruby' from the language dropdown menu on #id_choose_language
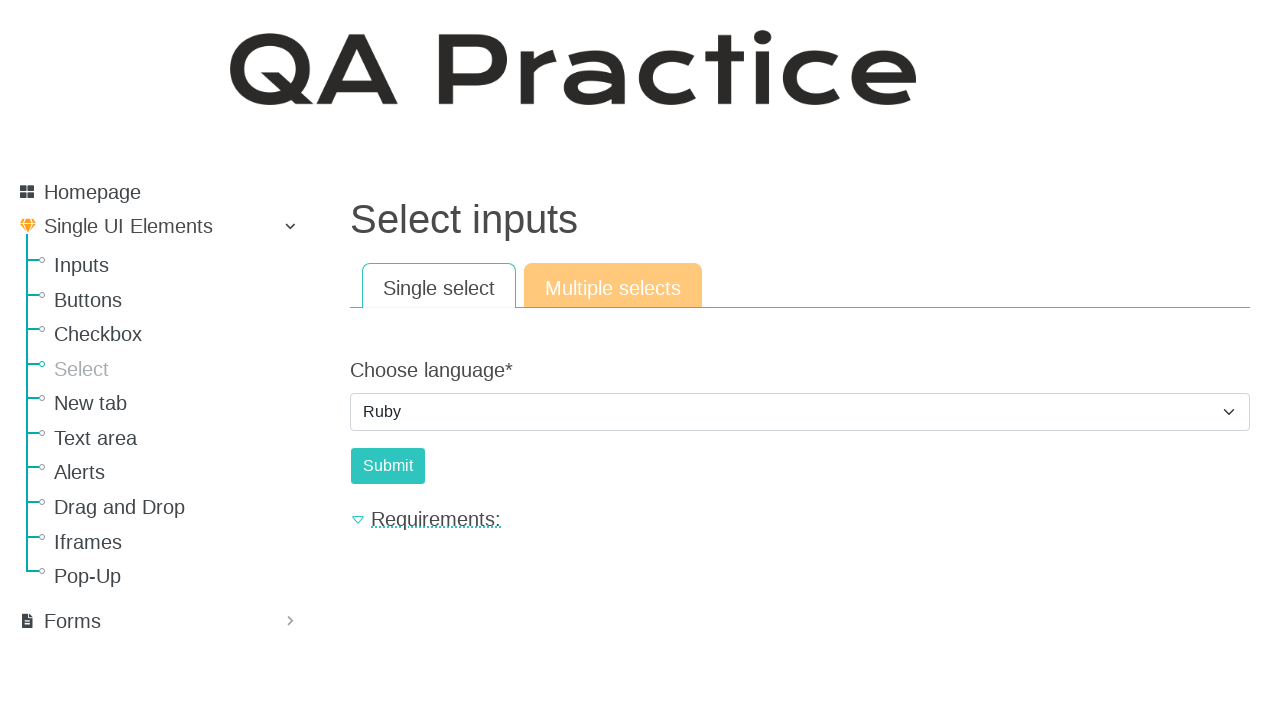

Verified that the language dropdown is present and loaded
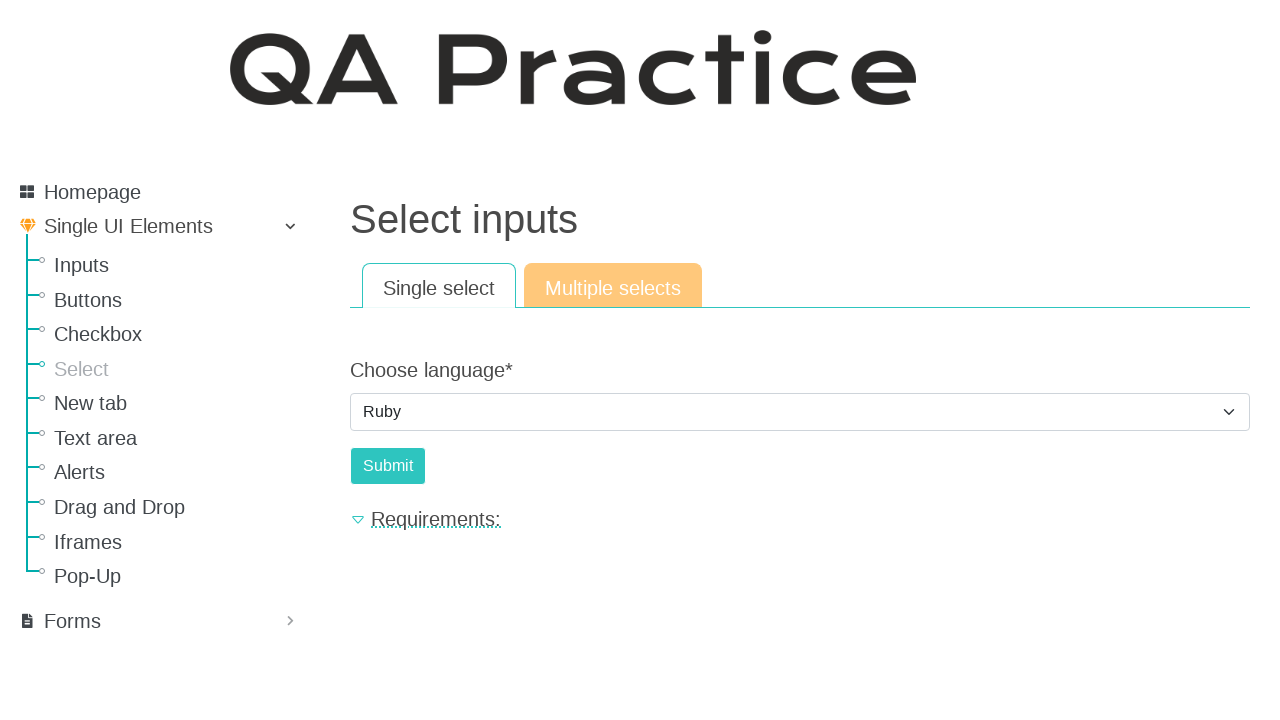

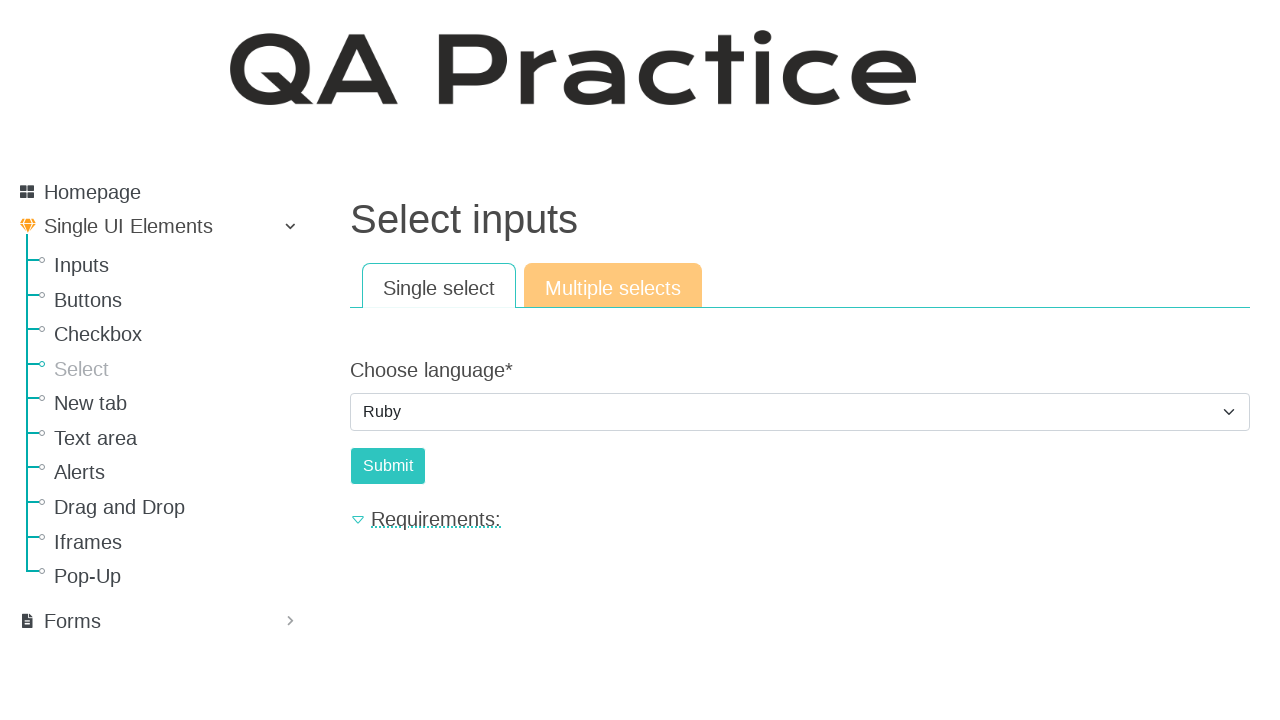